Navigates to the DemoQA automation practice form page and verifies the page loads by checking the title

Starting URL: https://demoqa.com/automation-practice-form

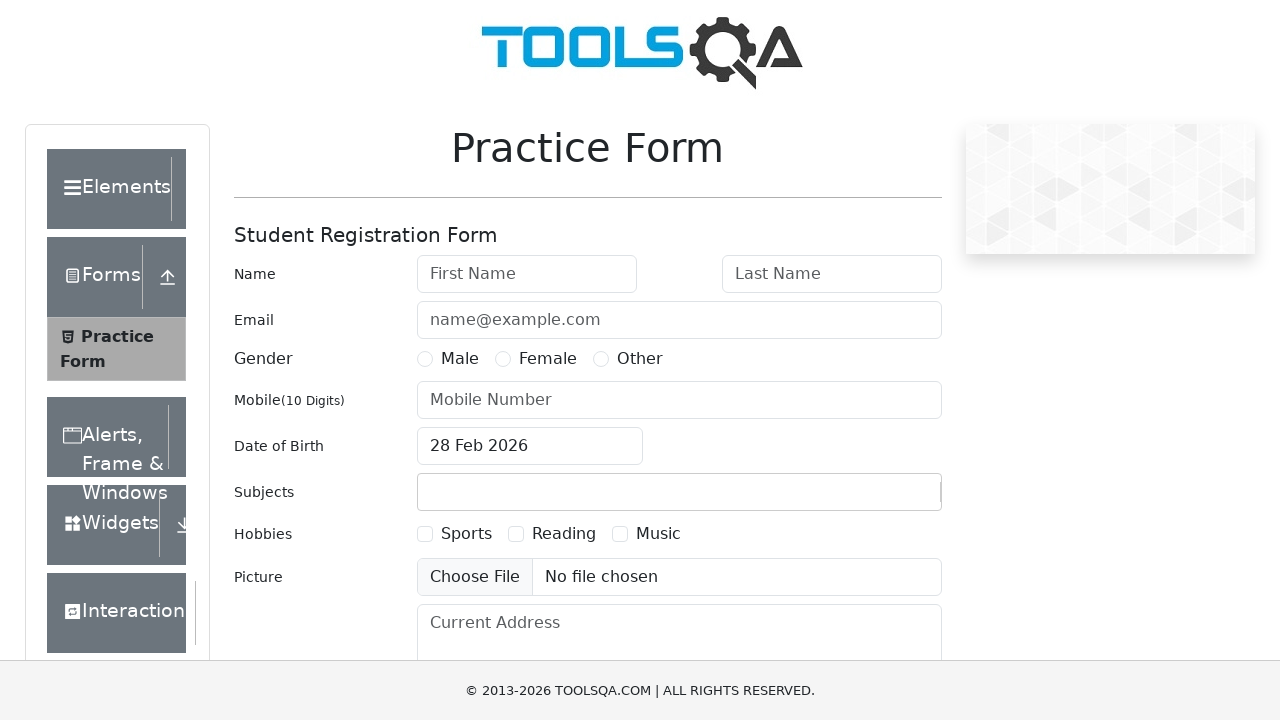

Waited for page to reach domcontentloaded state
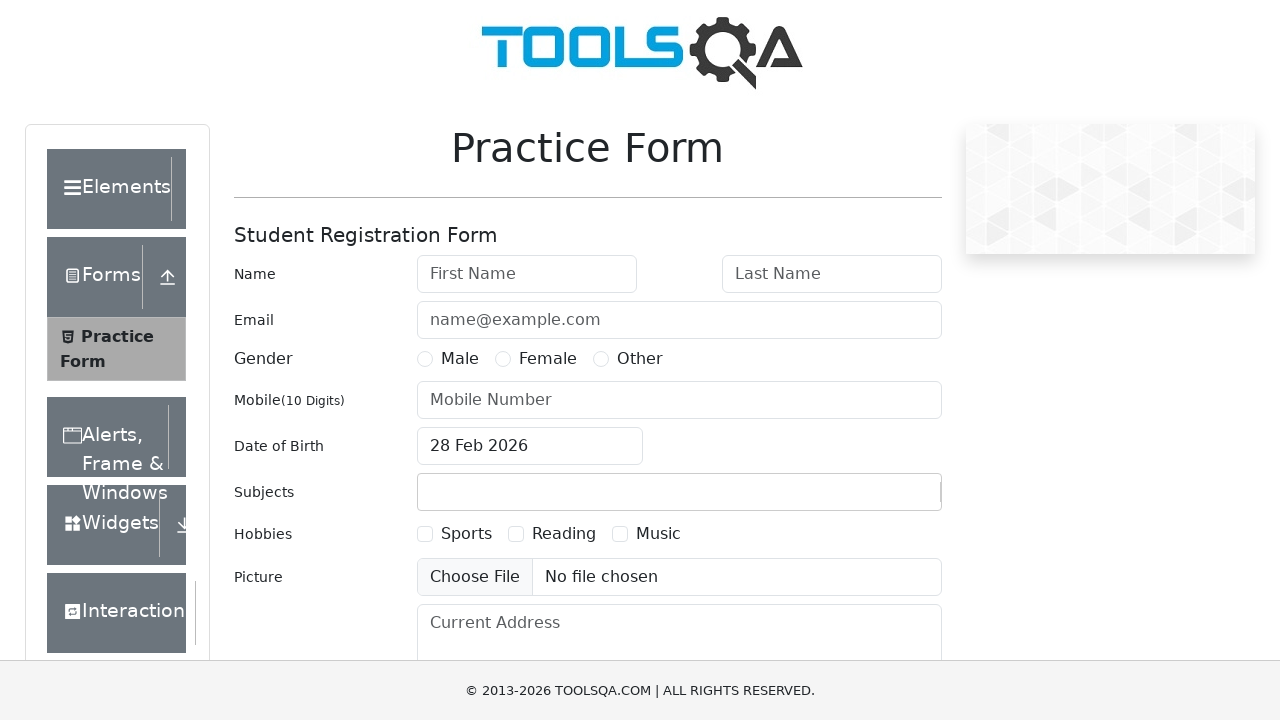

Retrieved page title
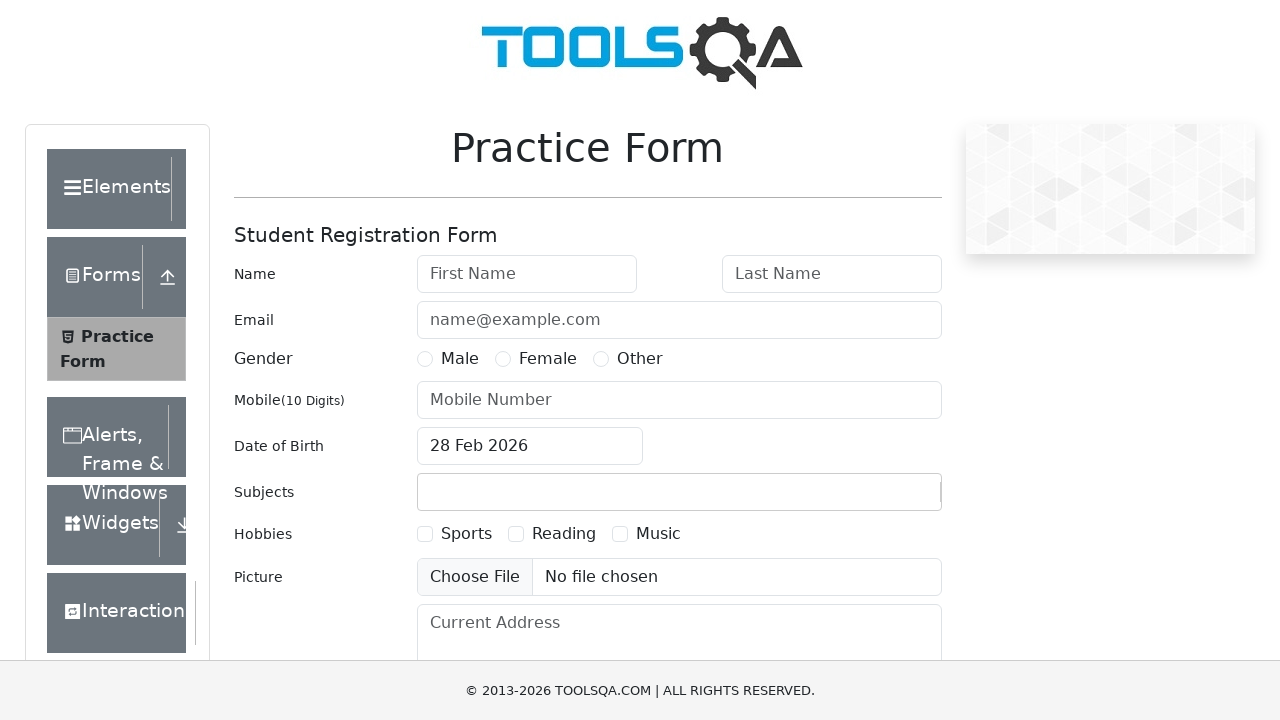

Verified page title is not empty
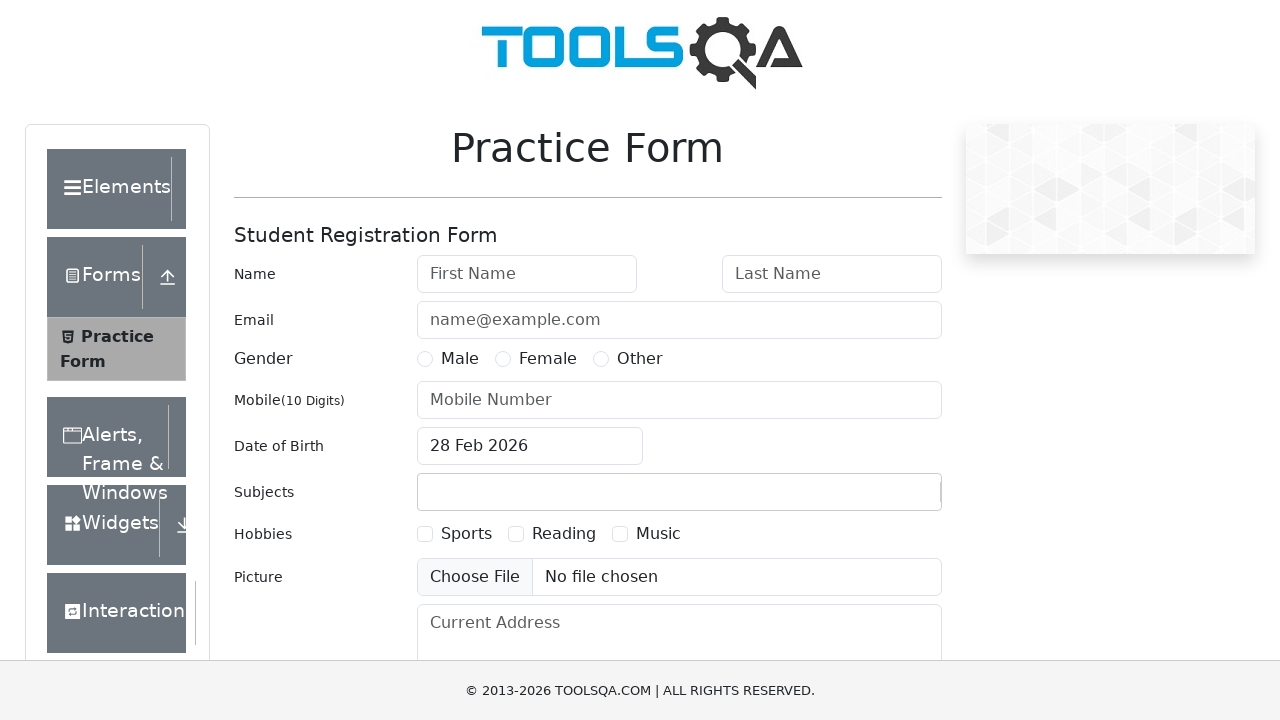

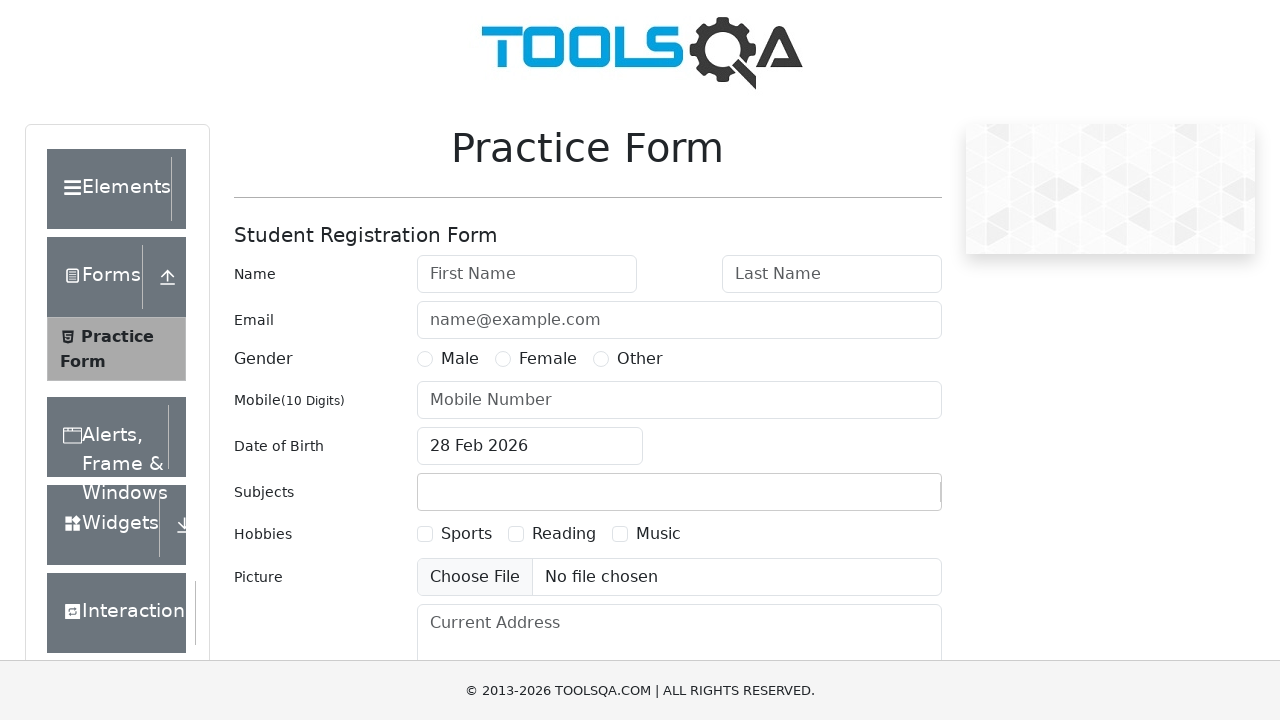